Tests form submission by entering text into an input field and submitting the form to verify the result

Starting URL: https://www.qa-practice.com/elements/input/simple

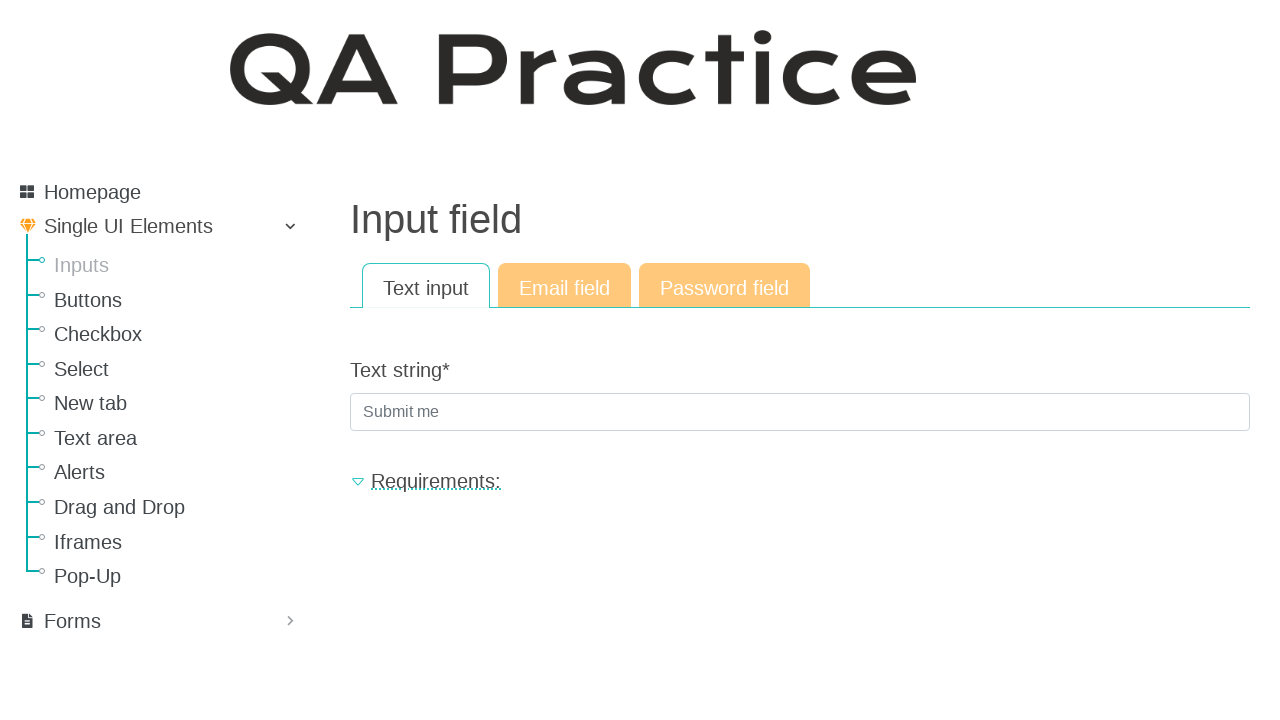

Filled text input field with 'something_string' on #id_text_string
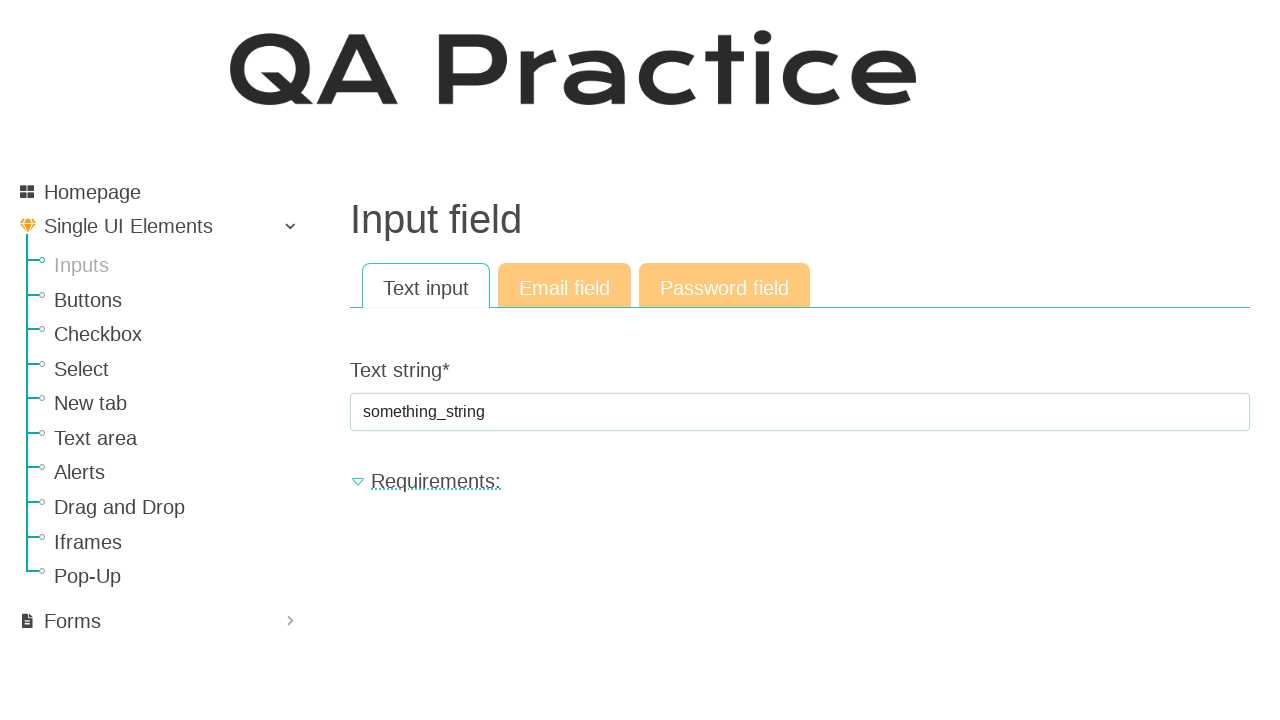

Submitted form by pressing Enter on #id_text_string
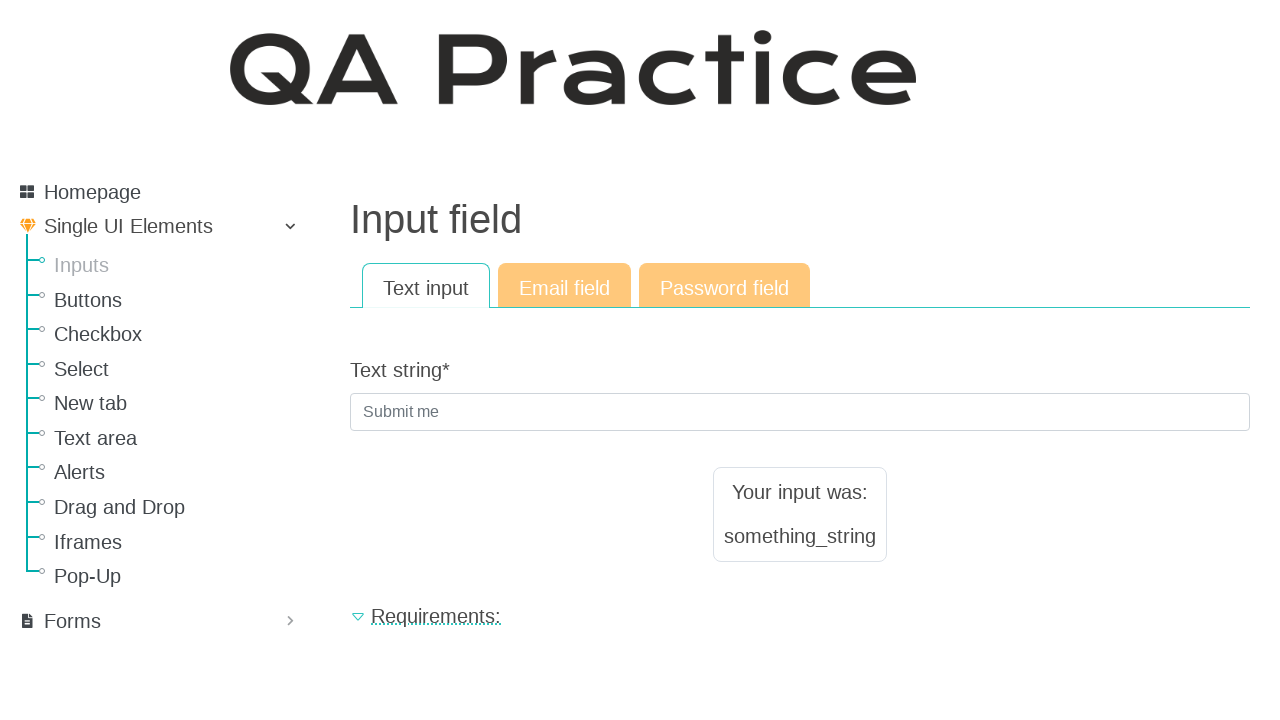

Result text element appeared after form submission
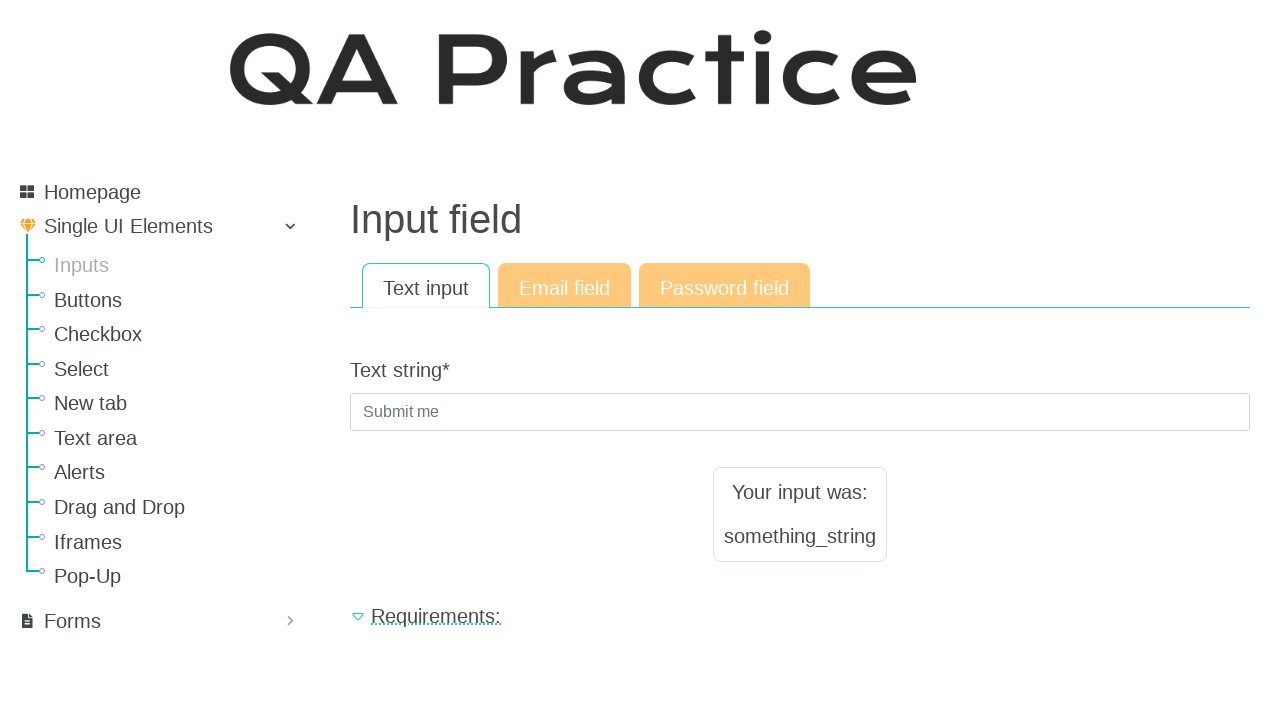

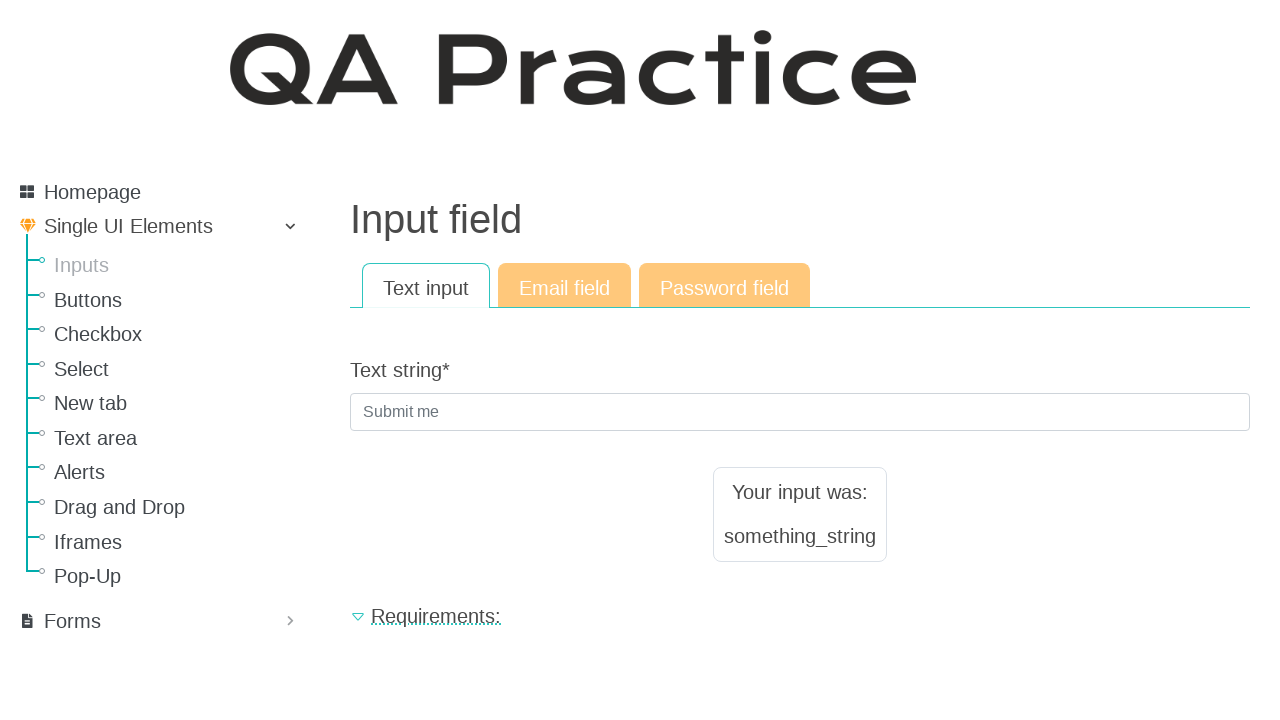